Completes a math challenge form by reading a value from the page, calculating a logarithmic formula result, entering the answer, checking required checkboxes, and submitting the form.

Starting URL: http://suninjuly.github.io/math.html

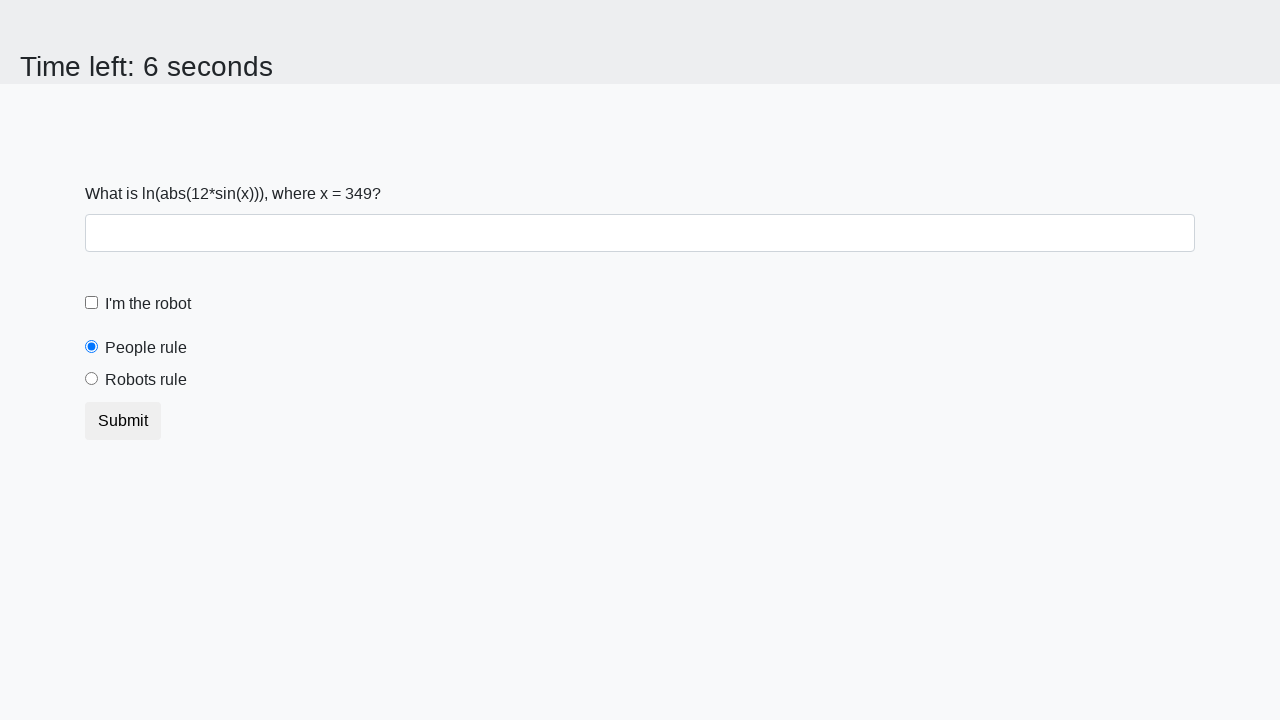

Waited for input value element to load
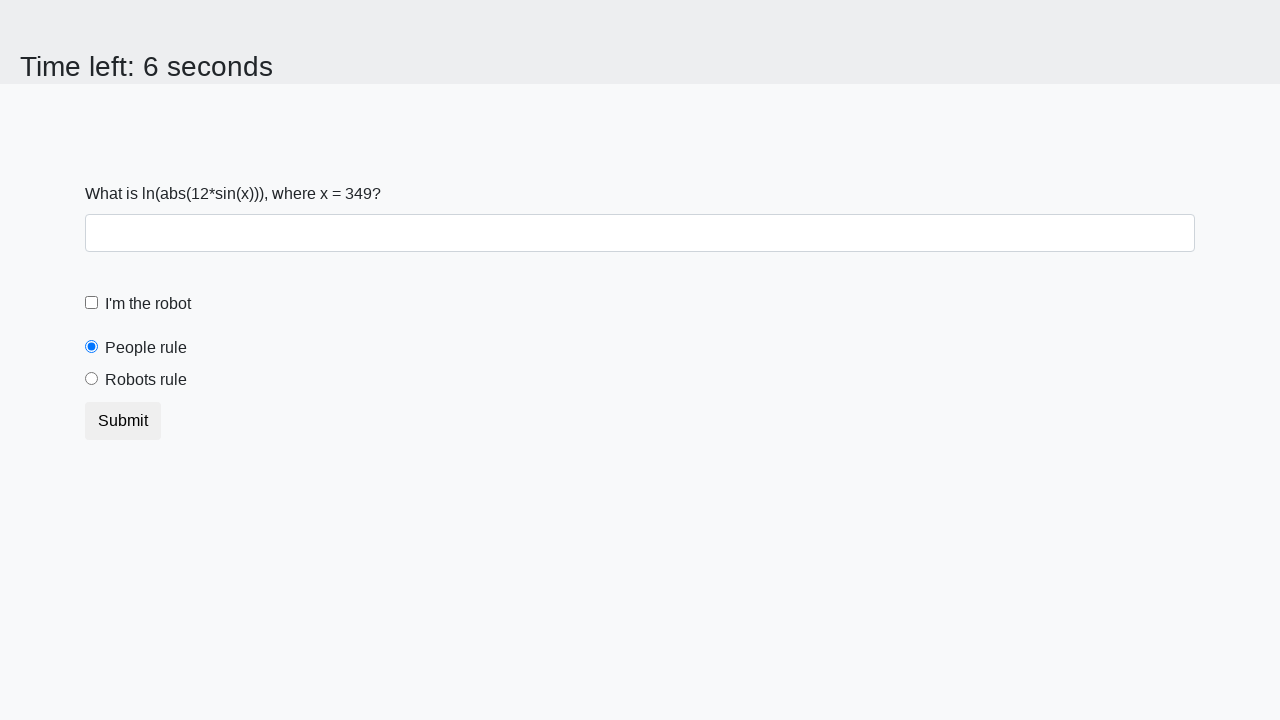

Located the input value element
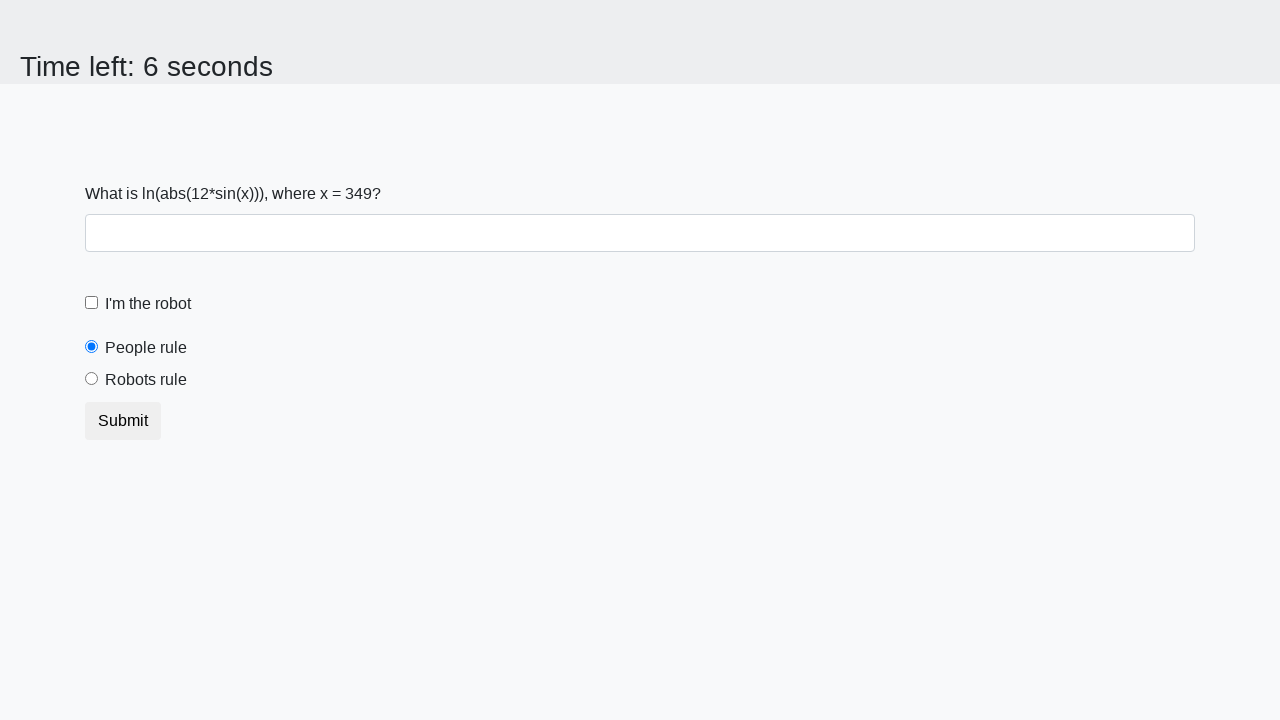

Extracted input value: 349
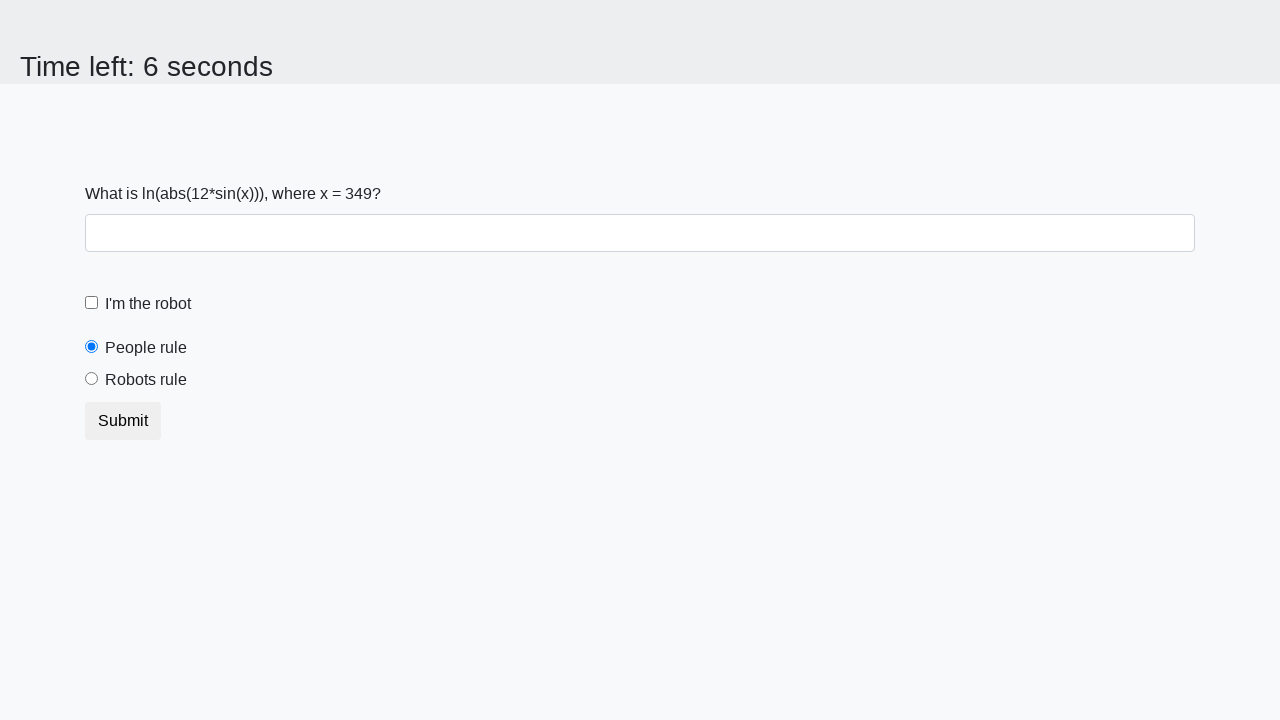

Calculated logarithmic formula result: 1.2099548664843736
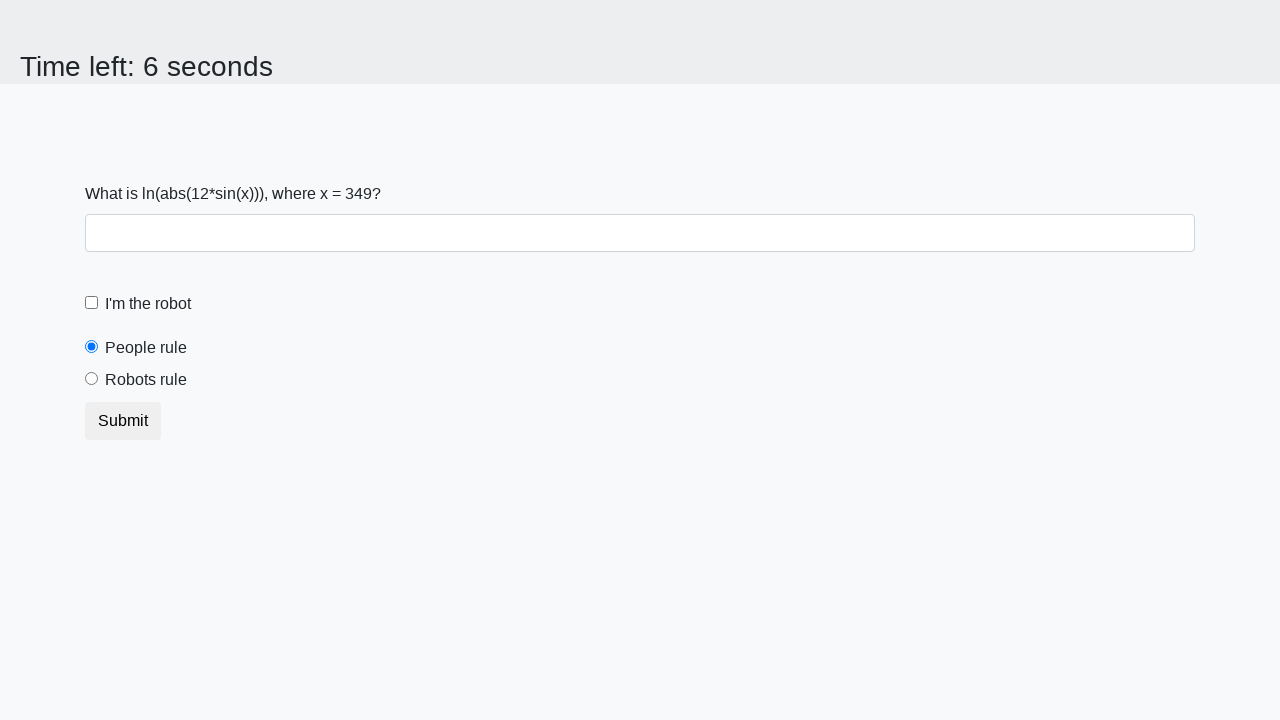

Entered calculated answer '1.2099548664843736' in answer field on #answer
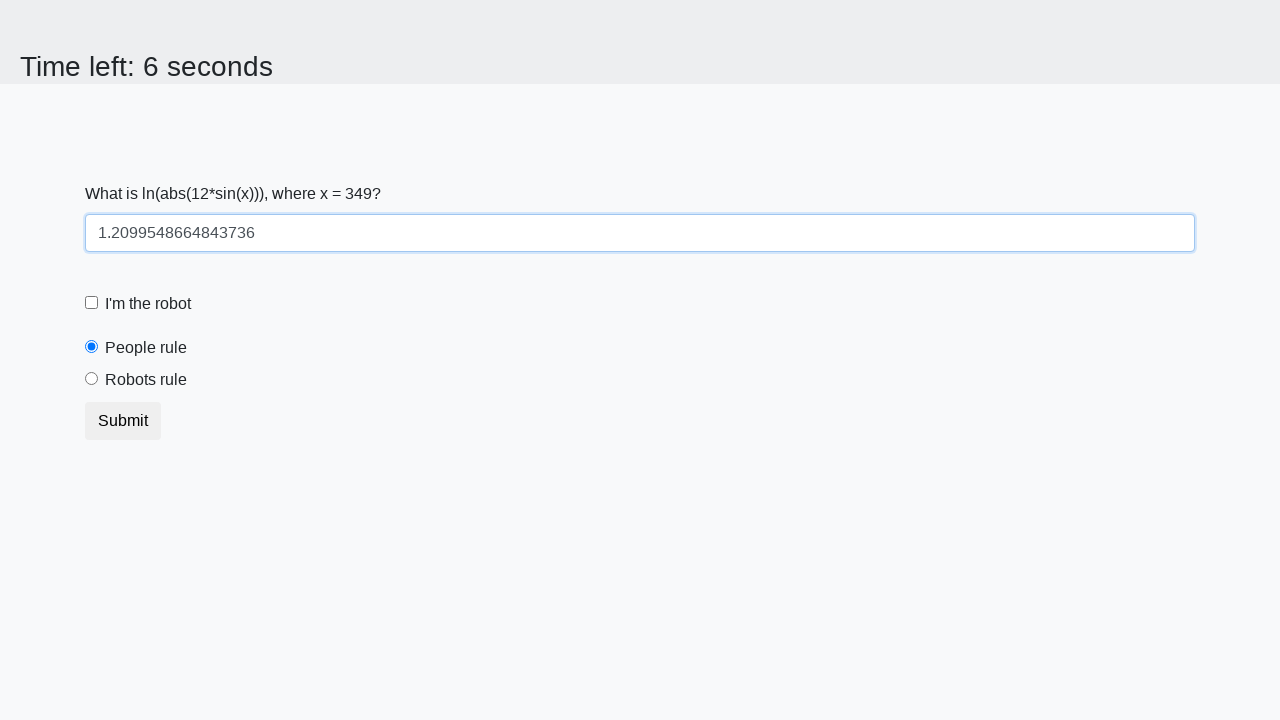

Checked the robot checkbox at (92, 303) on #robotCheckbox
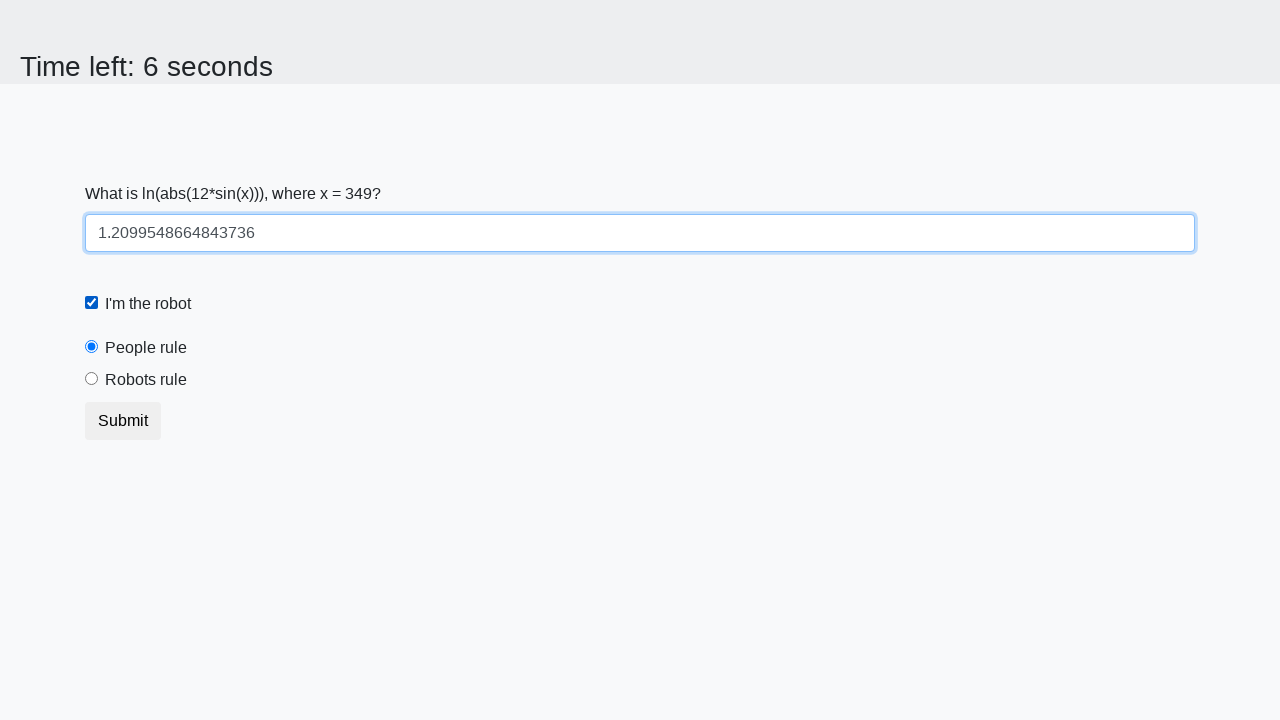

Checked the robots rule checkbox at (92, 379) on #robotsRule
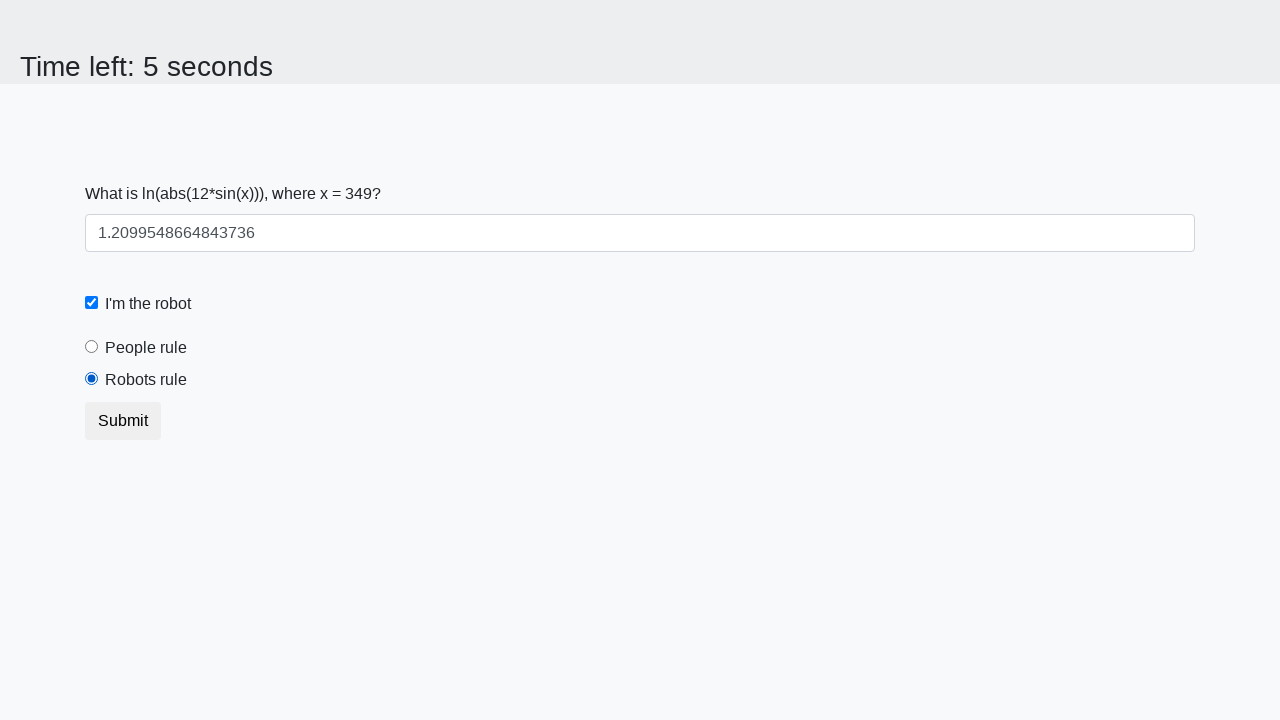

Submitted the math challenge form at (123, 421) on .btn
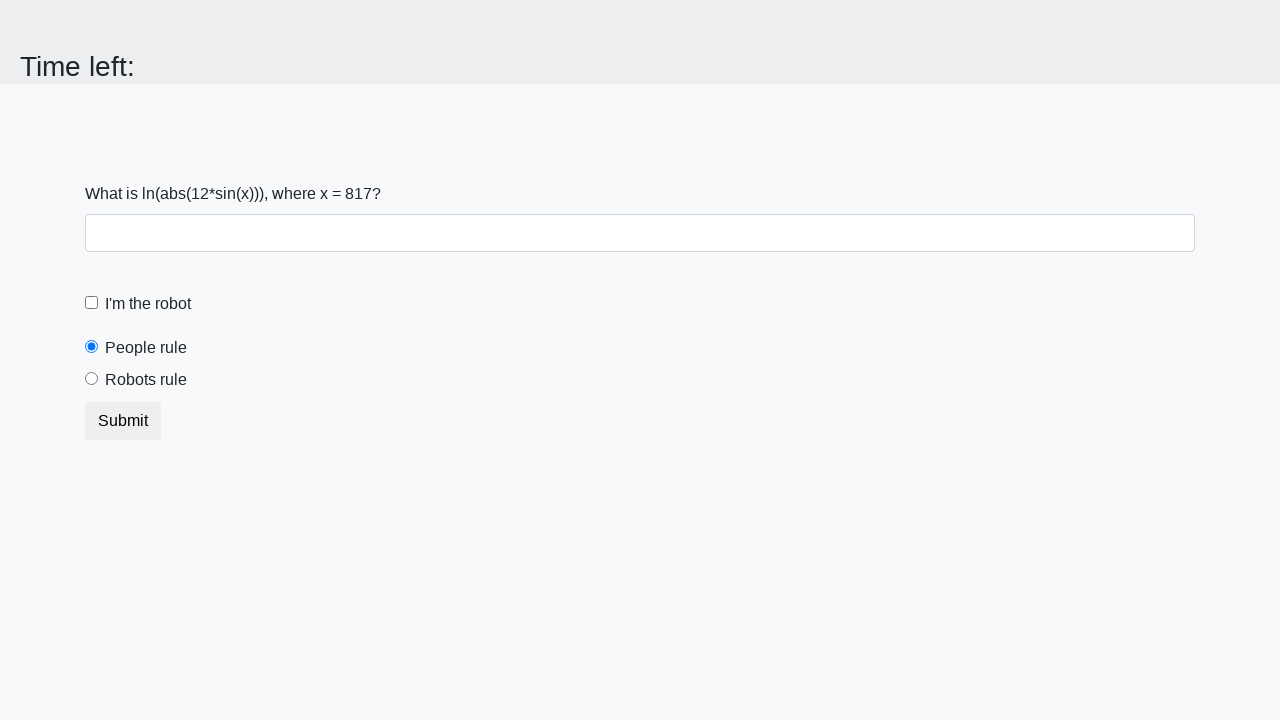

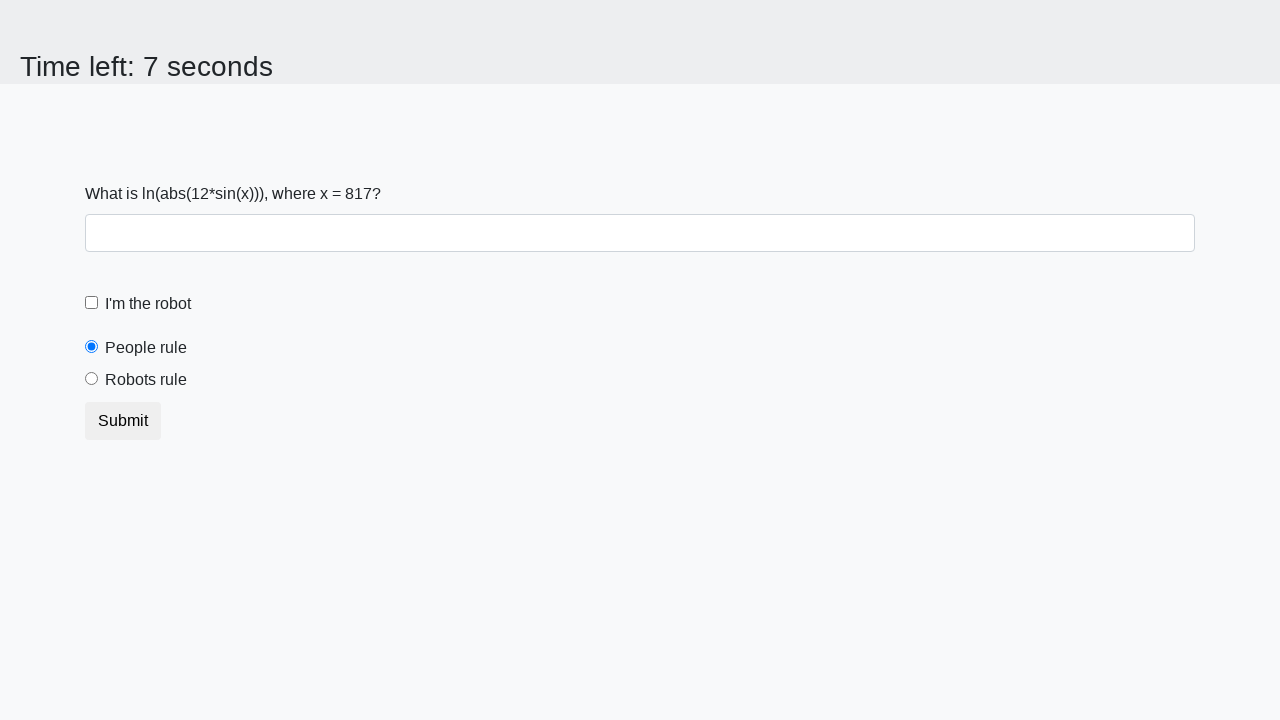